Tests button interaction by checking if submit button is enabled and clicking it on the Selenium web form page

Starting URL: https://www.selenium.dev/selenium/web/web-form.html

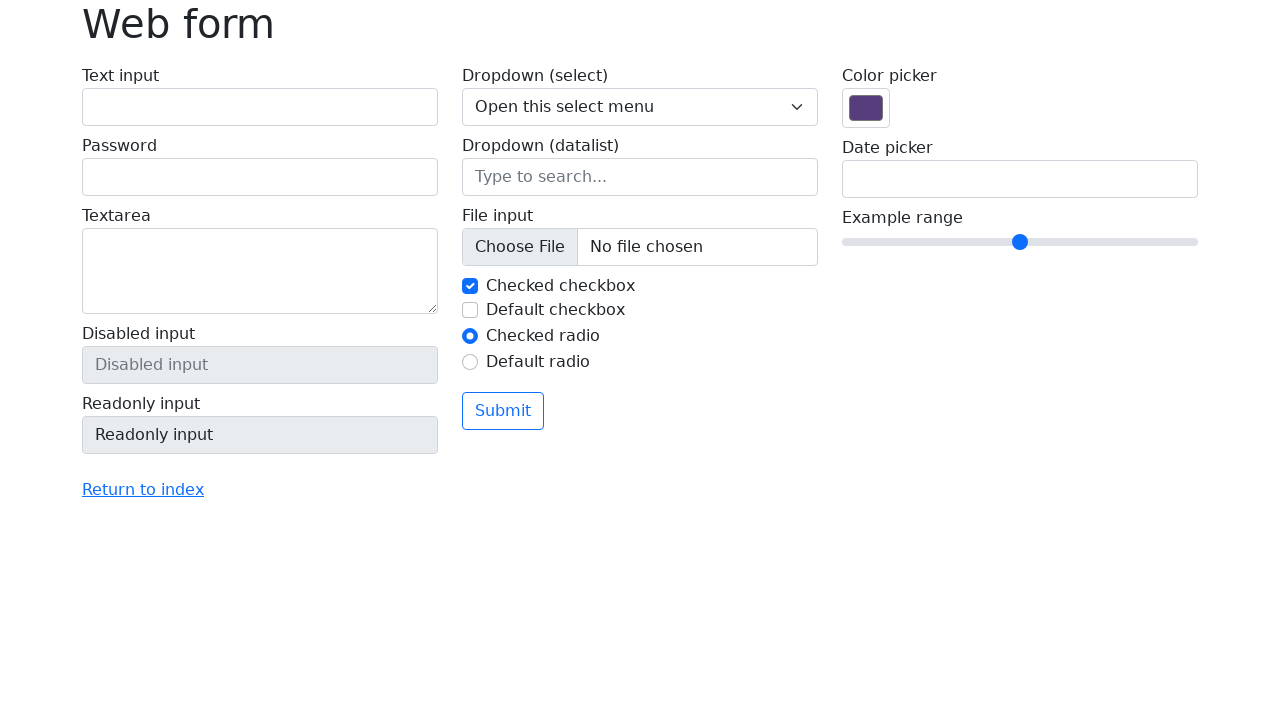

Located submit button on the form
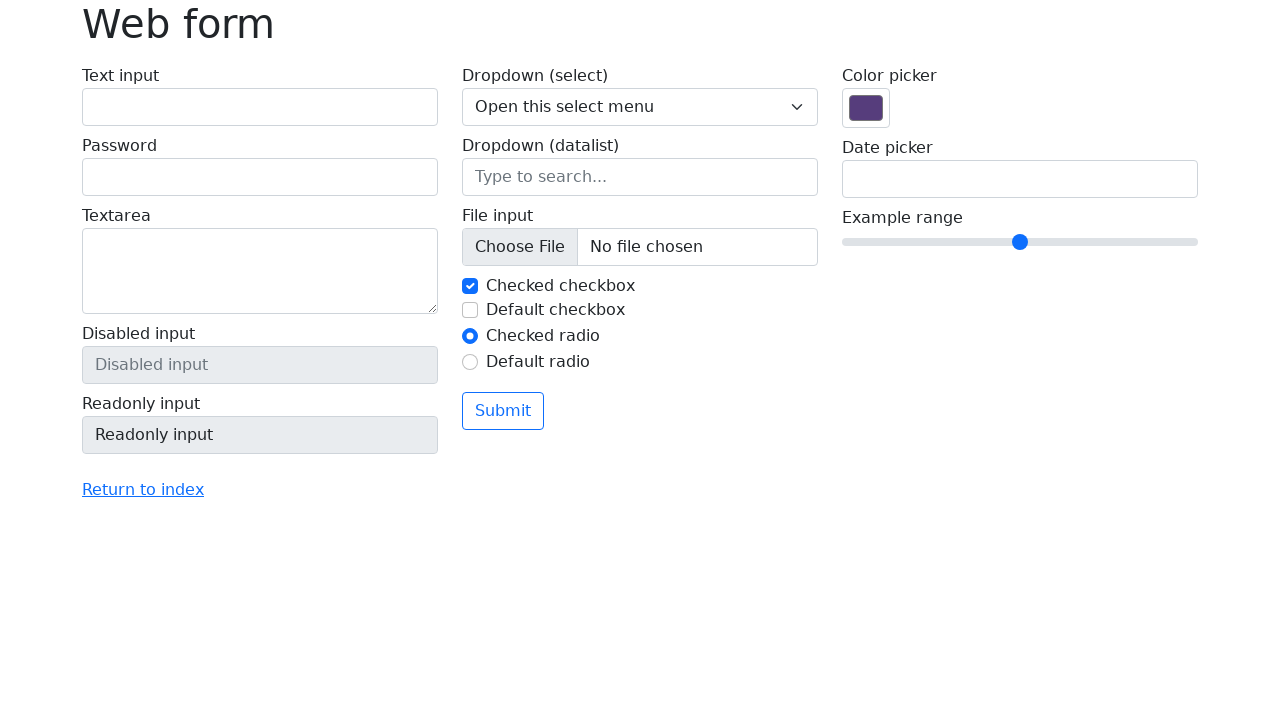

Verified submit button is enabled
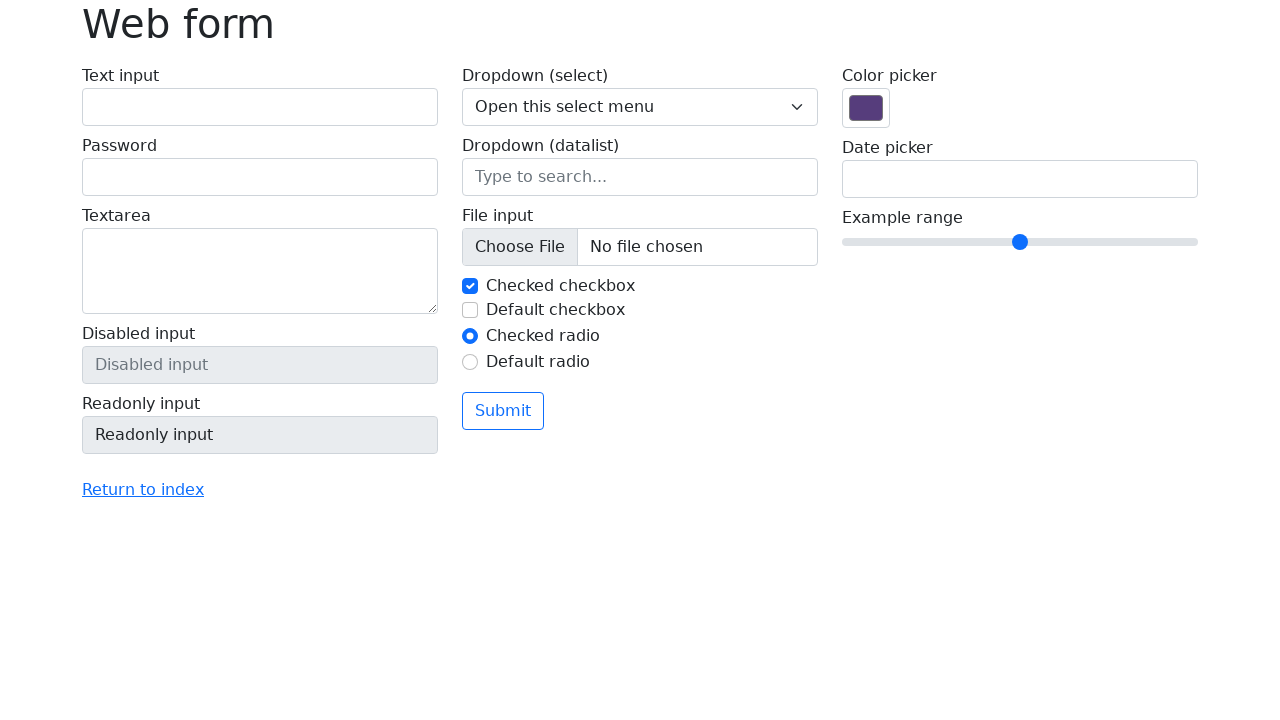

Retrieved button text: Submit
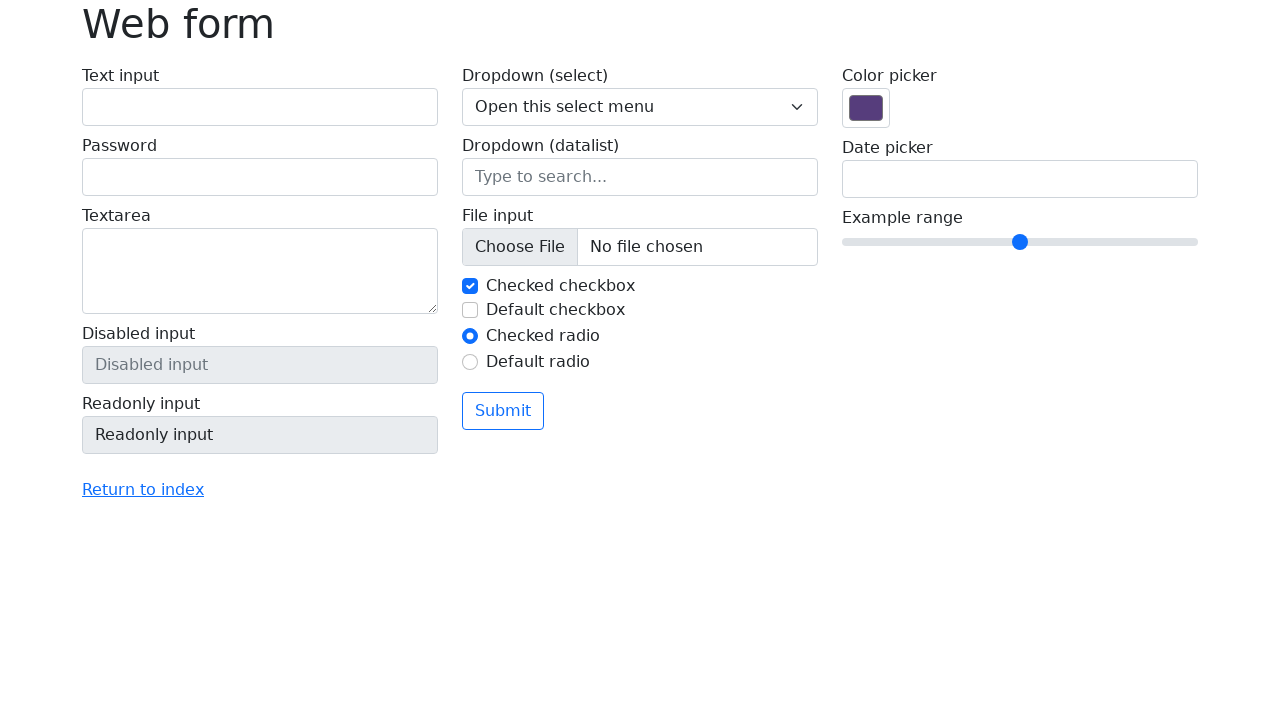

Clicked enabled submit button at (503, 411) on [type='submit']
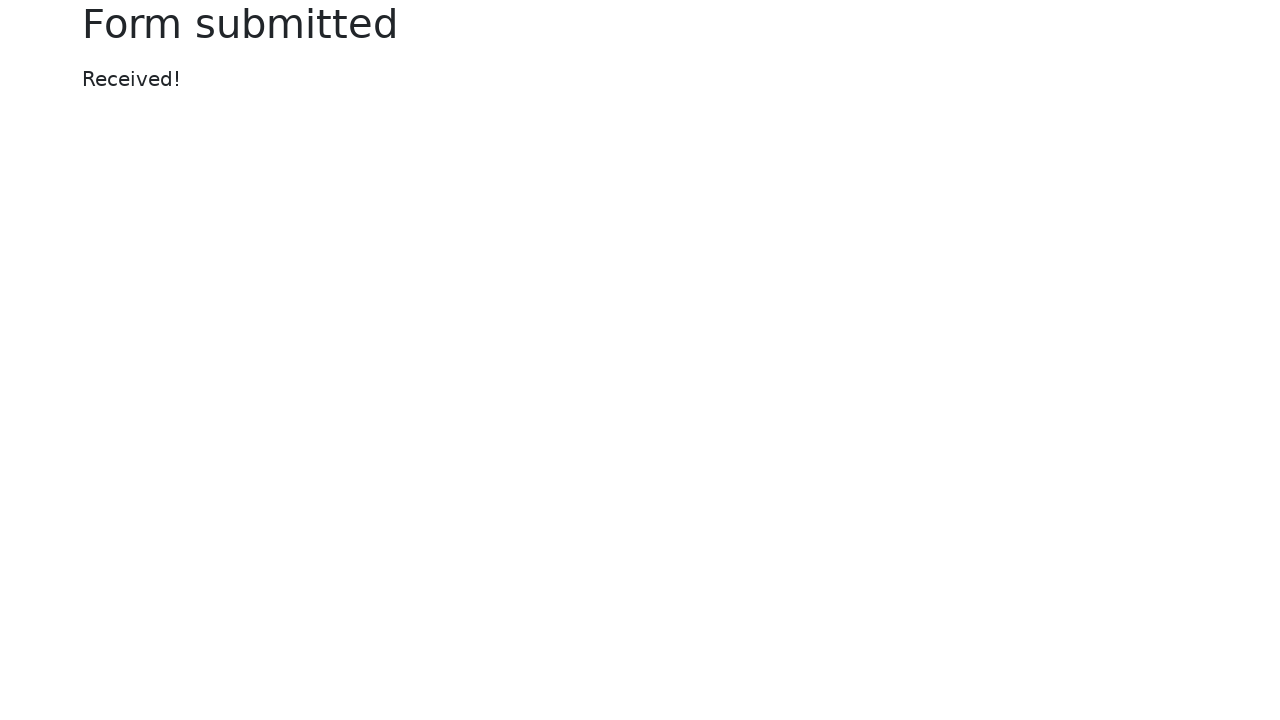

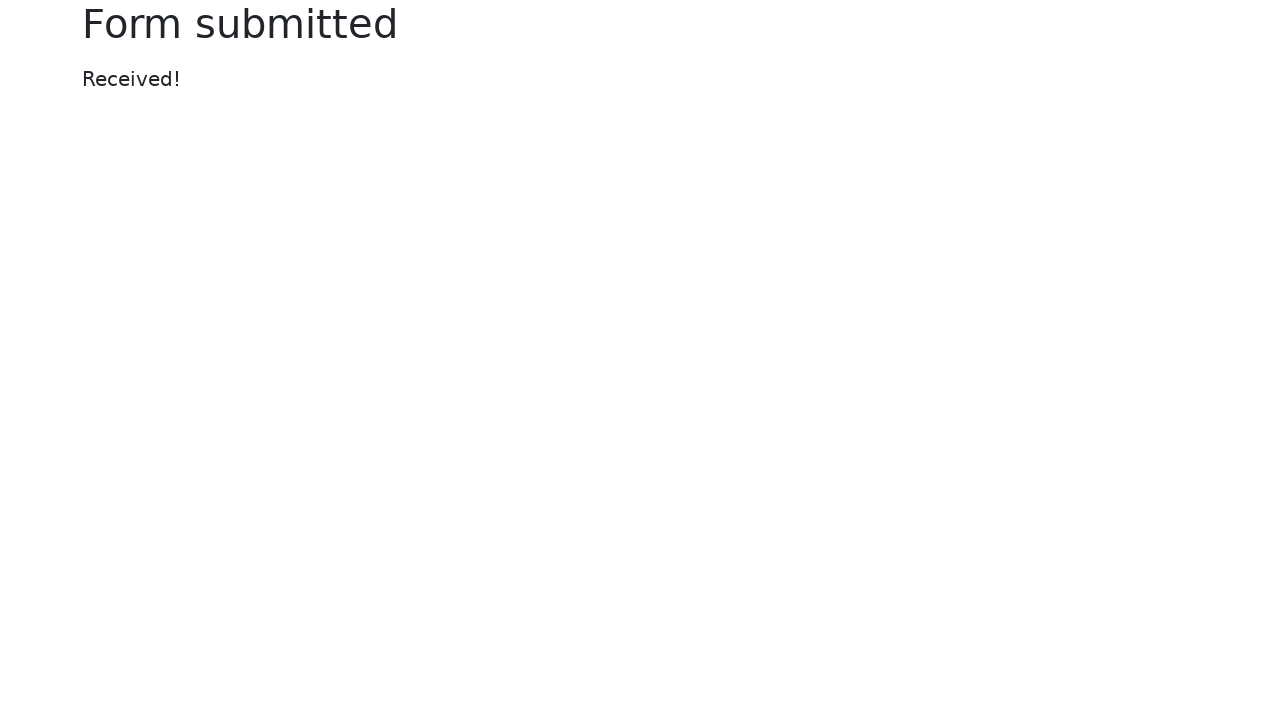